Tests external link validation across multiple pages to ensure links are properly formatted

Starting URL: https://katalon-test.s3.amazonaws.com/aut/html/form.html

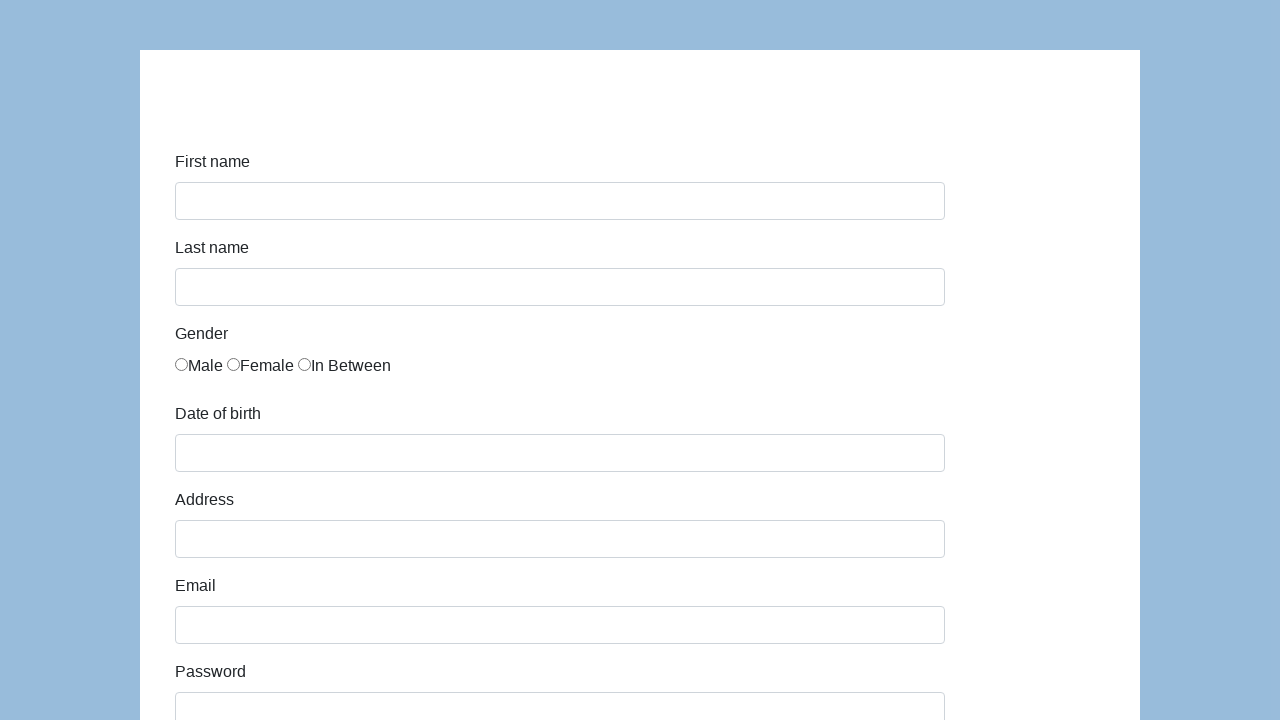

Located all links on main form page, found 0 links
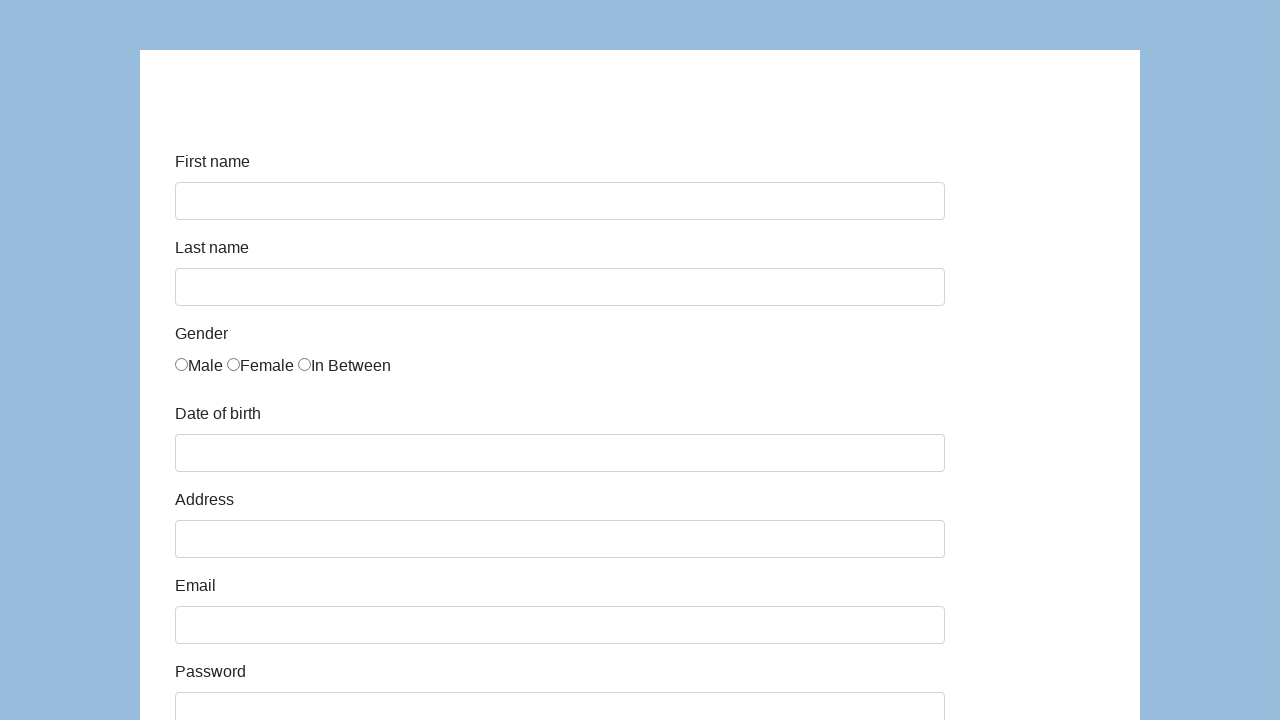

Navigated to demo form page
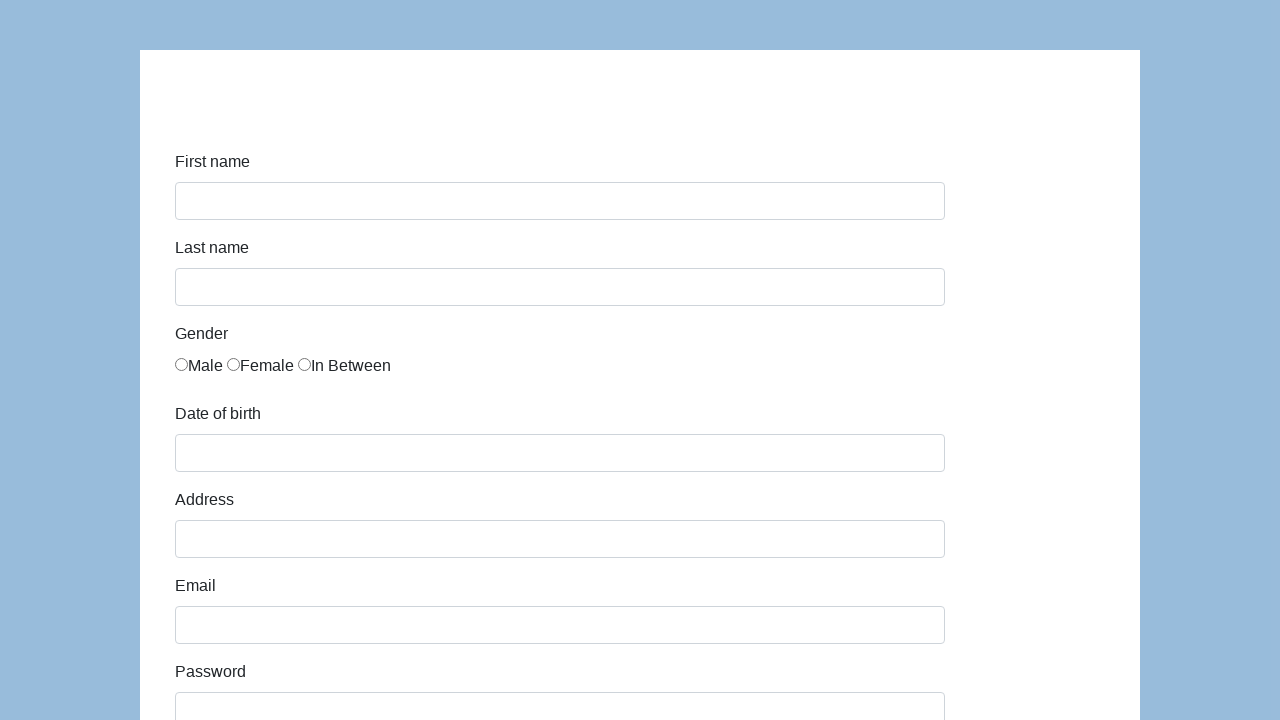

Located all links on demo form page
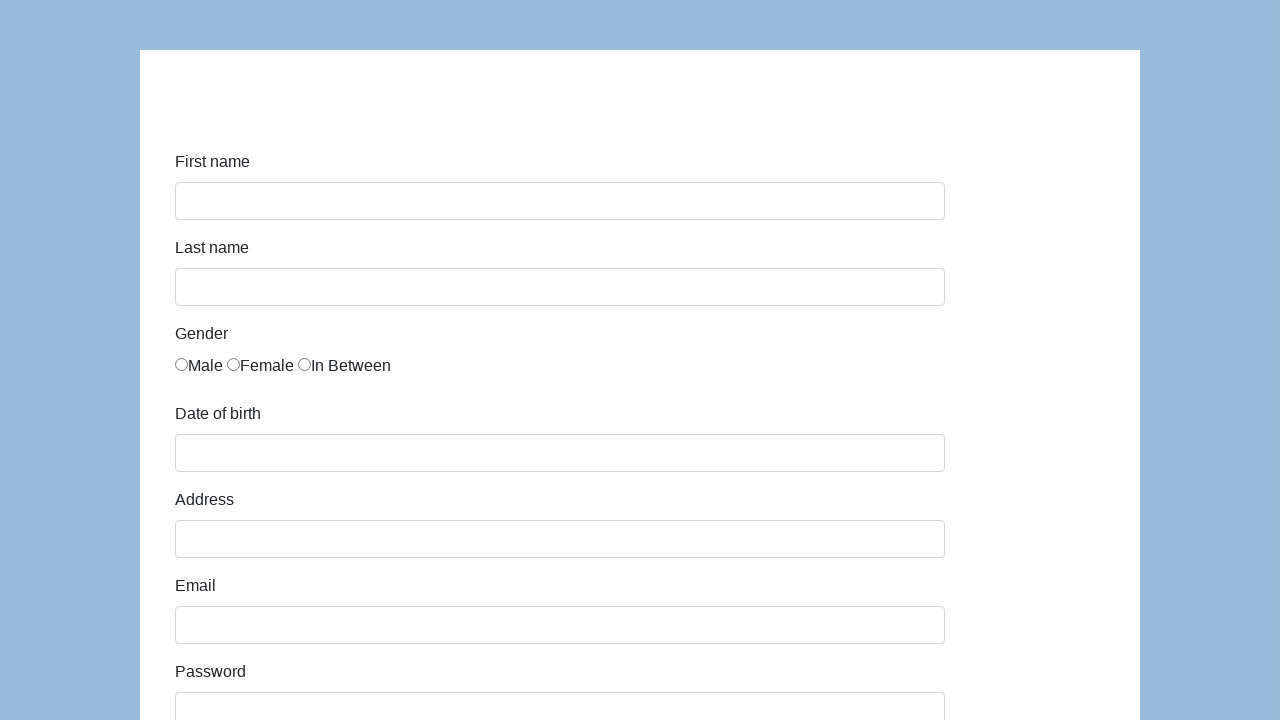

Navigated to index page
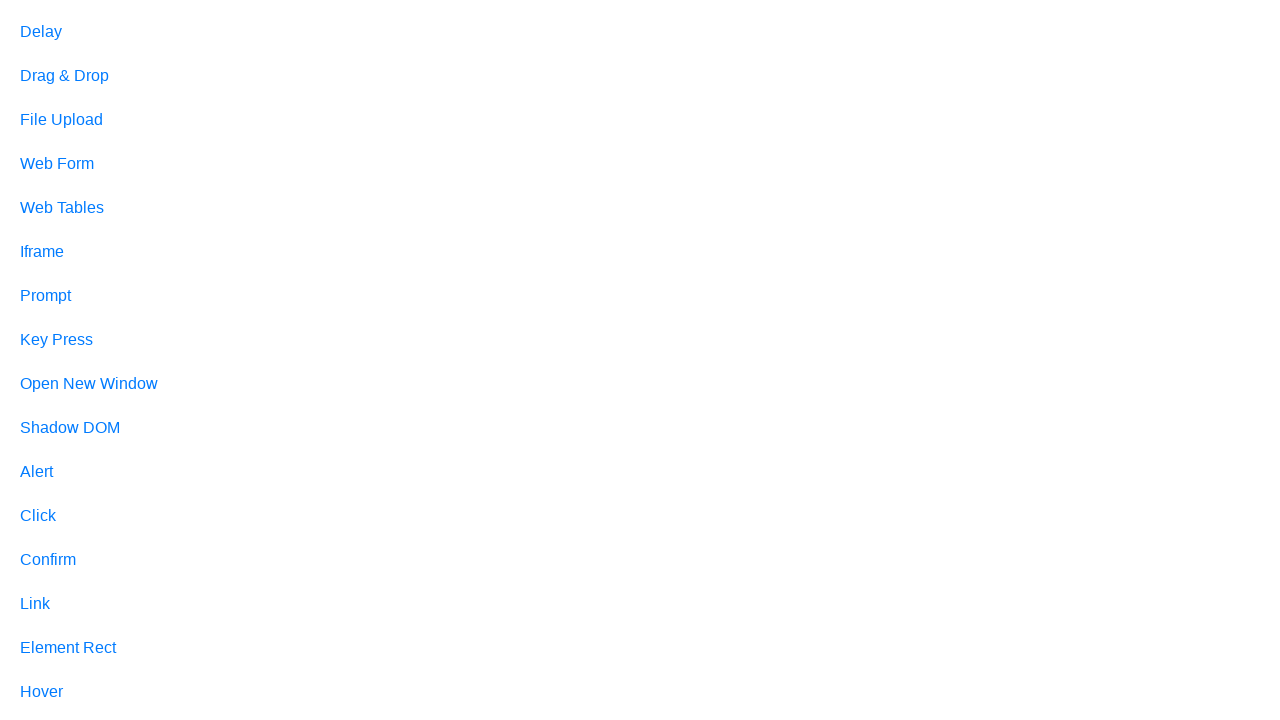

Located all links on index page
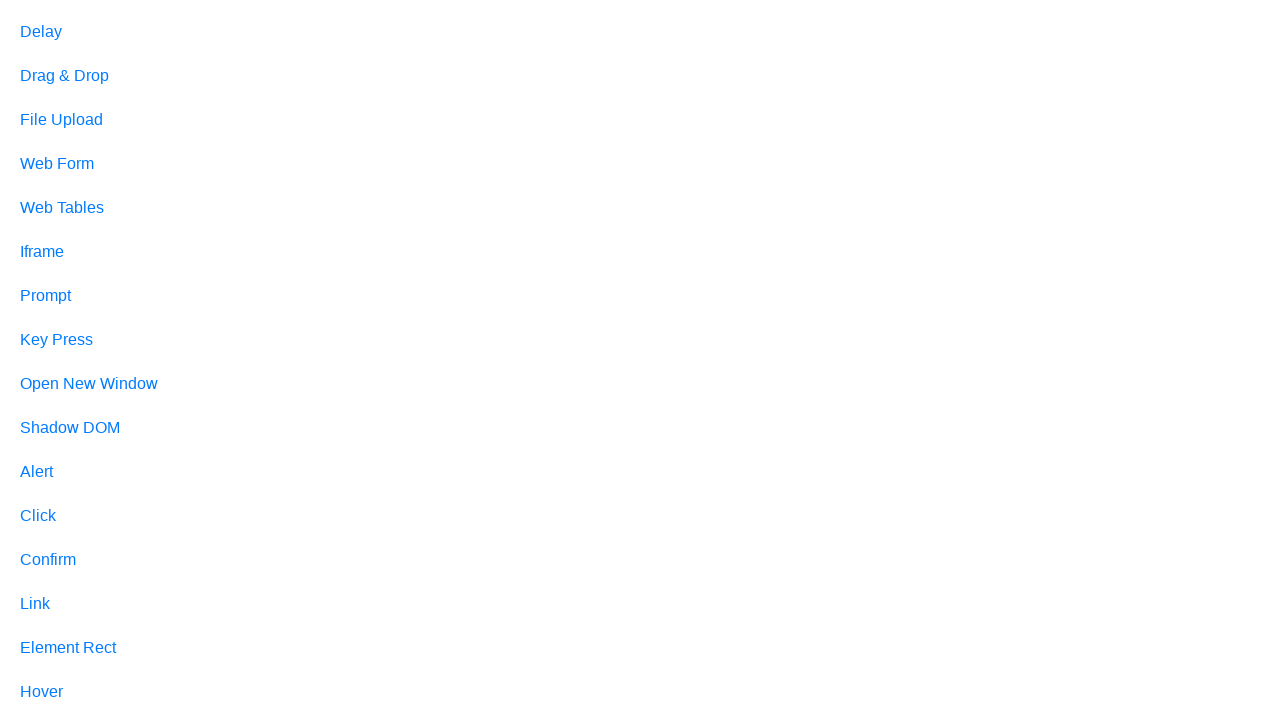

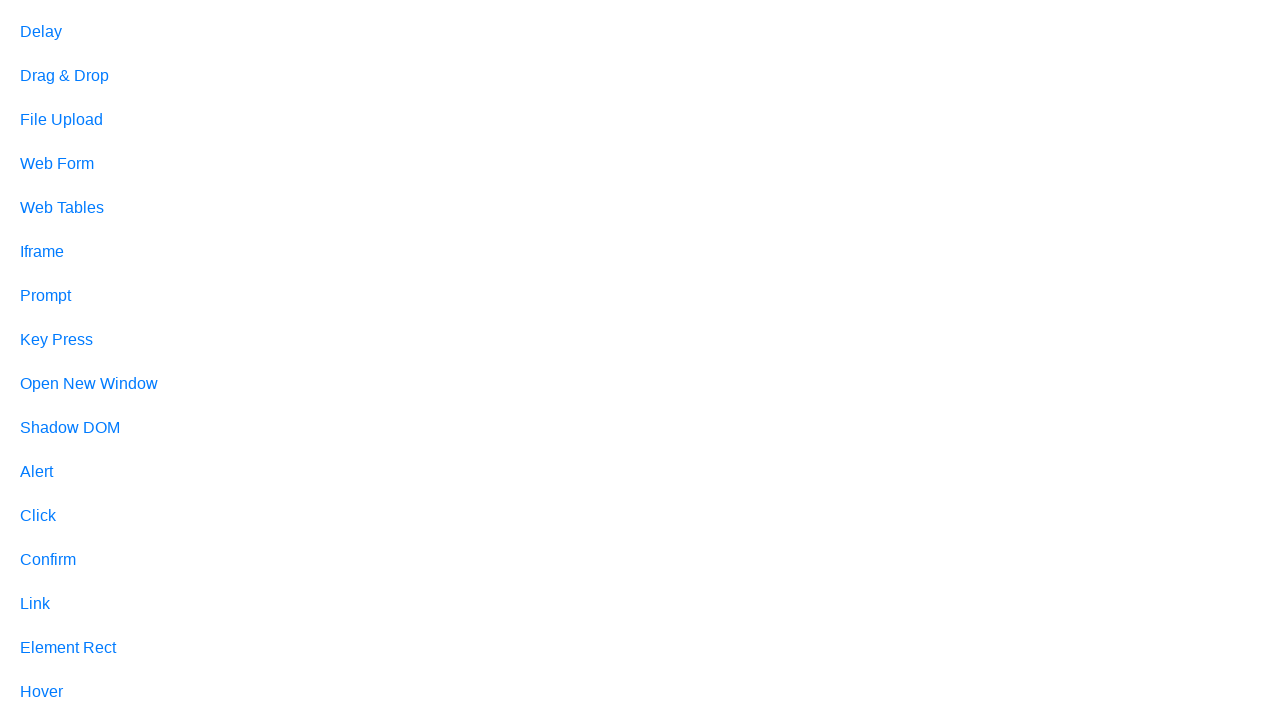